Clicks on Top Lists menu and verifies the page title is "Top Rated"

Starting URL: http://www.99-bottles-of-beer.net/

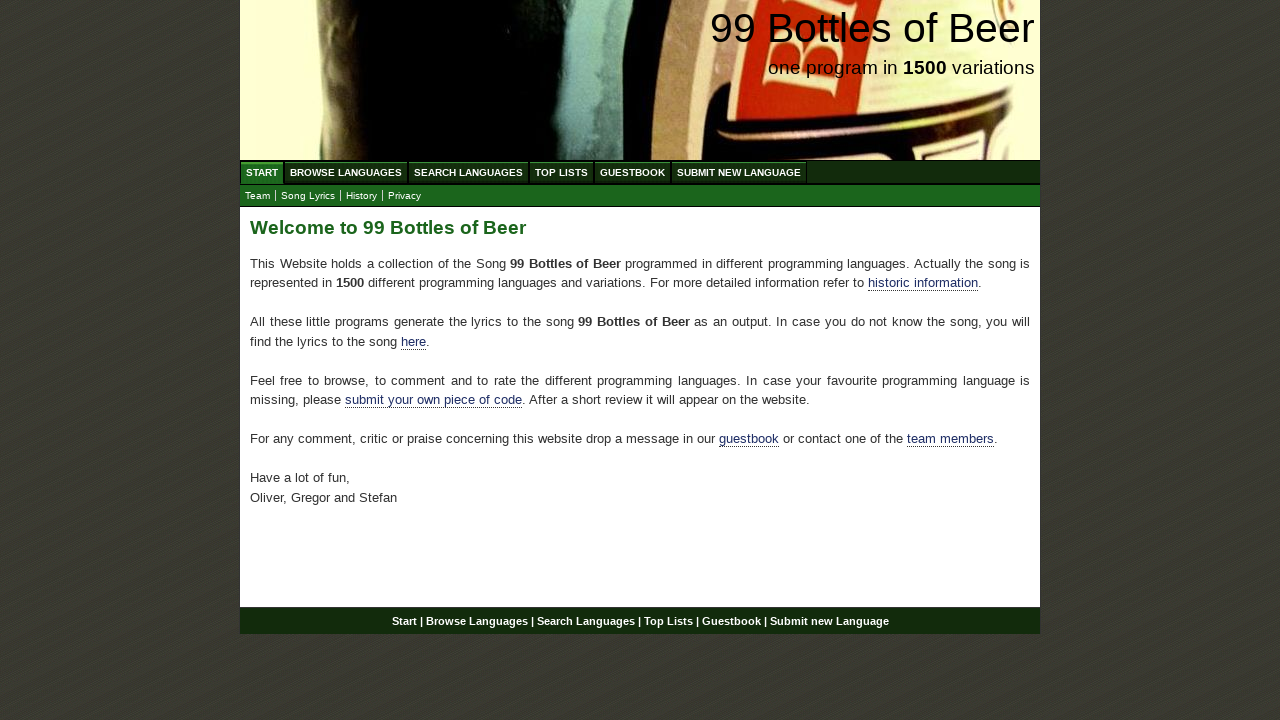

Clicked on Top Lists menu at (562, 172) on xpath=//ul[@id='menu']/li/a[@href='/toplist.html']
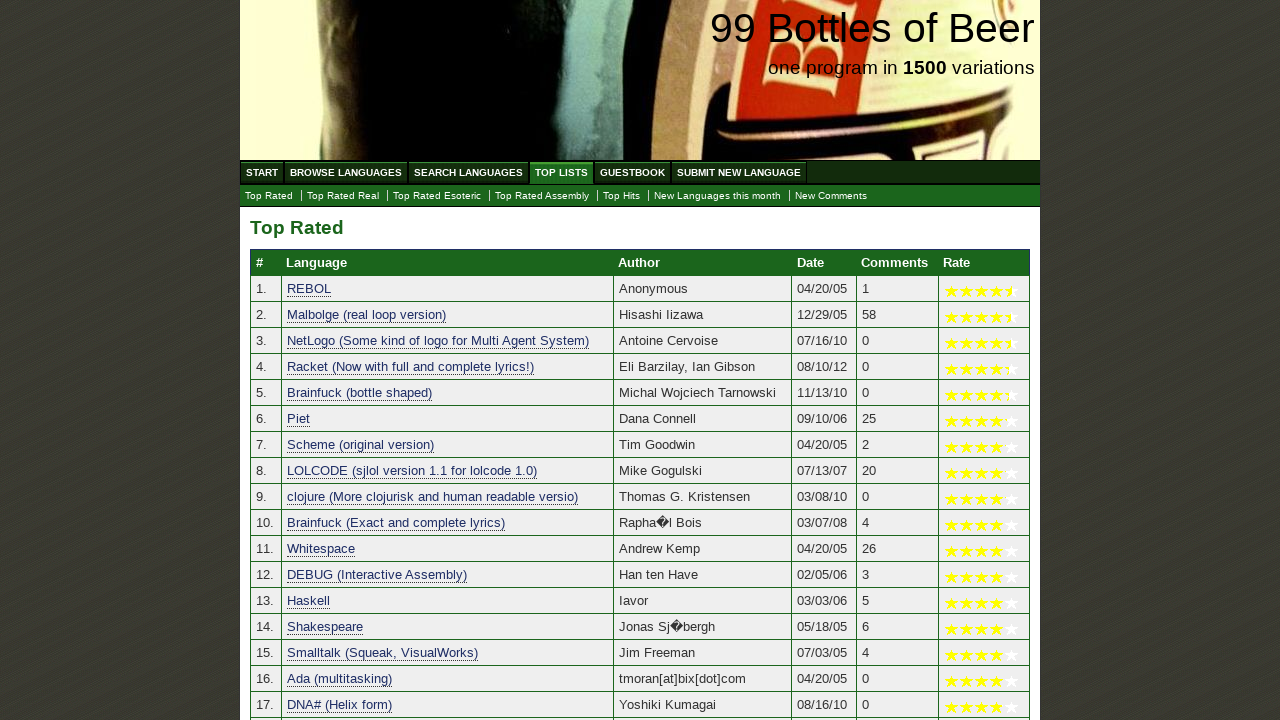

Page title loaded - verified 'Top Rated' page is displayed
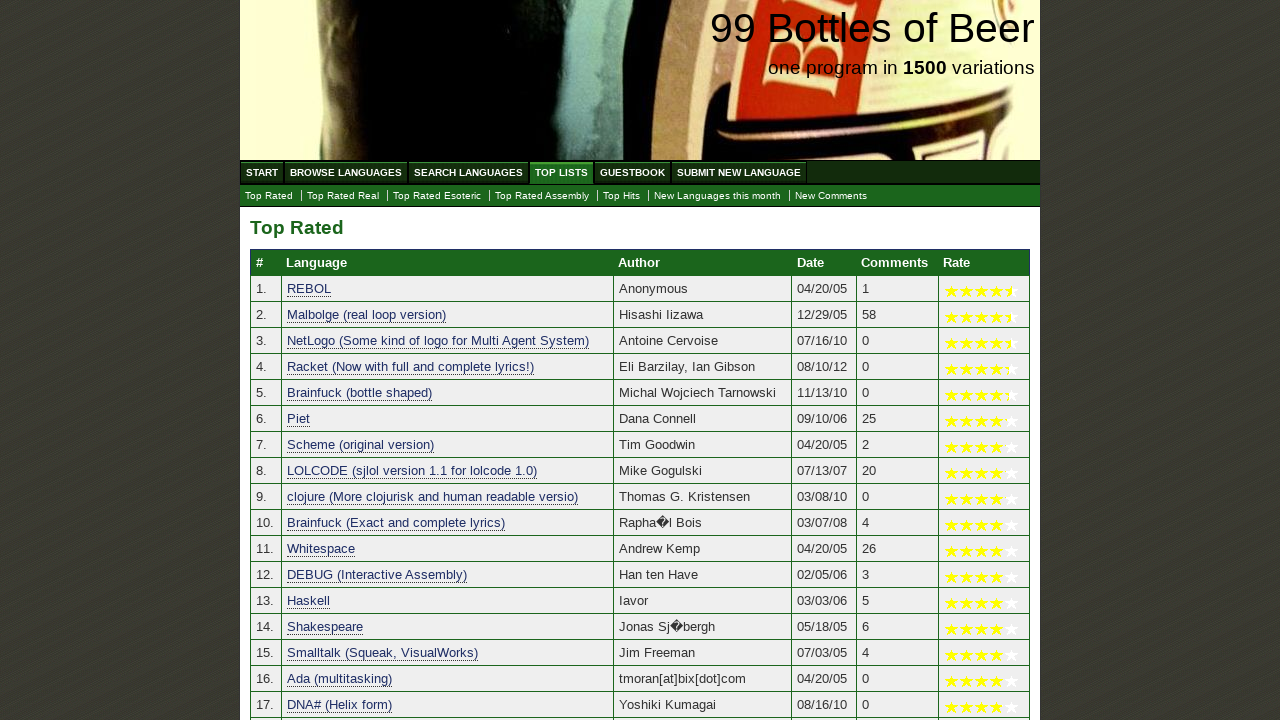

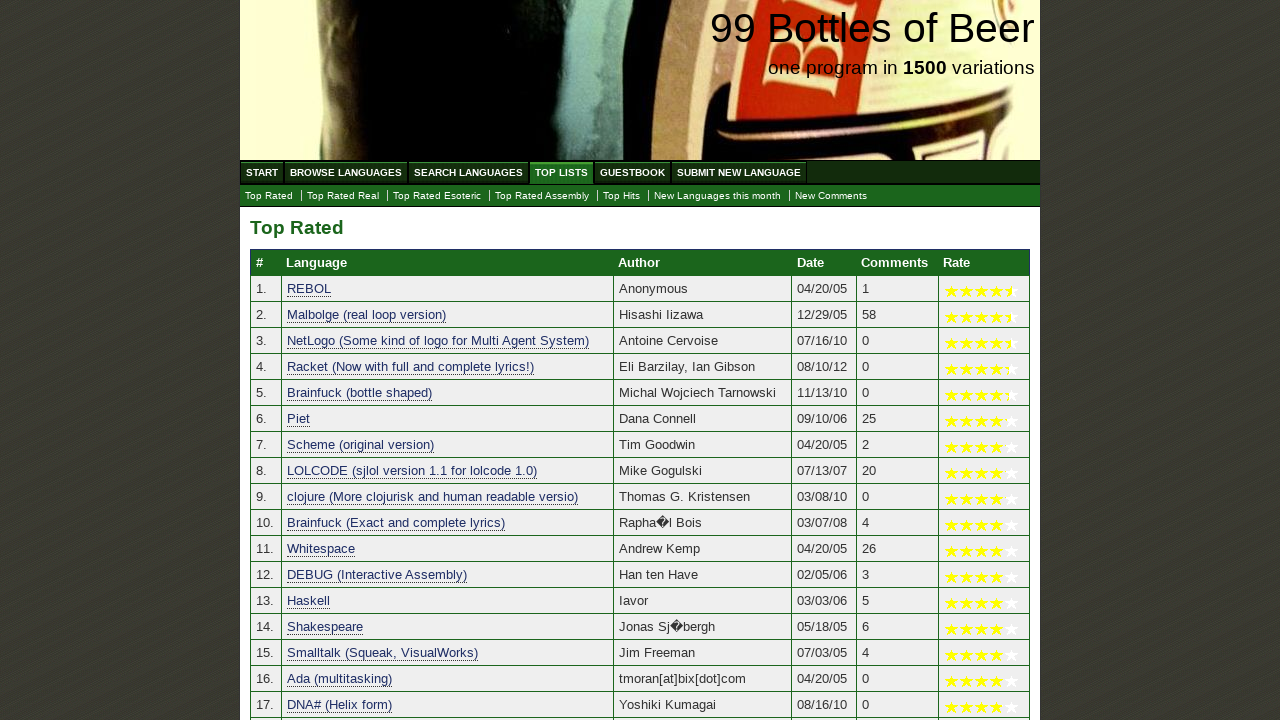